Tests that pressing Escape cancels editing and reverts changes

Starting URL: https://demo.playwright.dev/todomvc

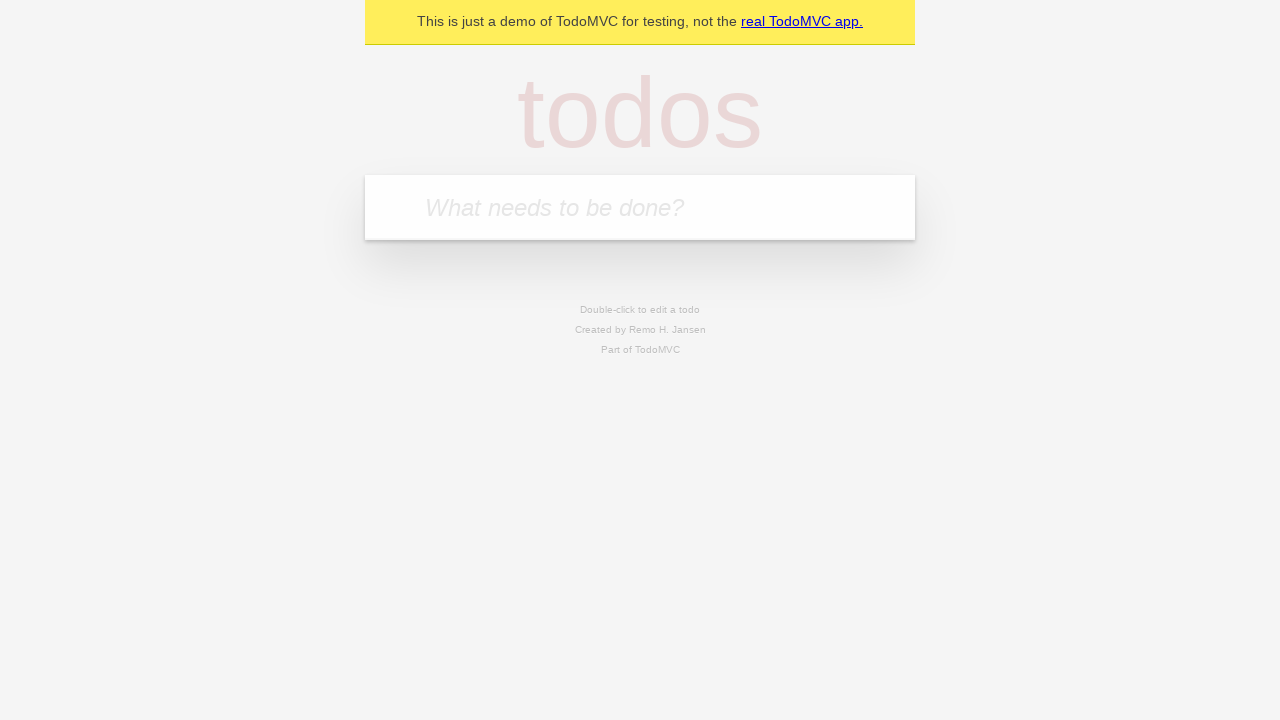

Filled todo input with 'buy some cheese' on internal:attr=[placeholder="What needs to be done?"i]
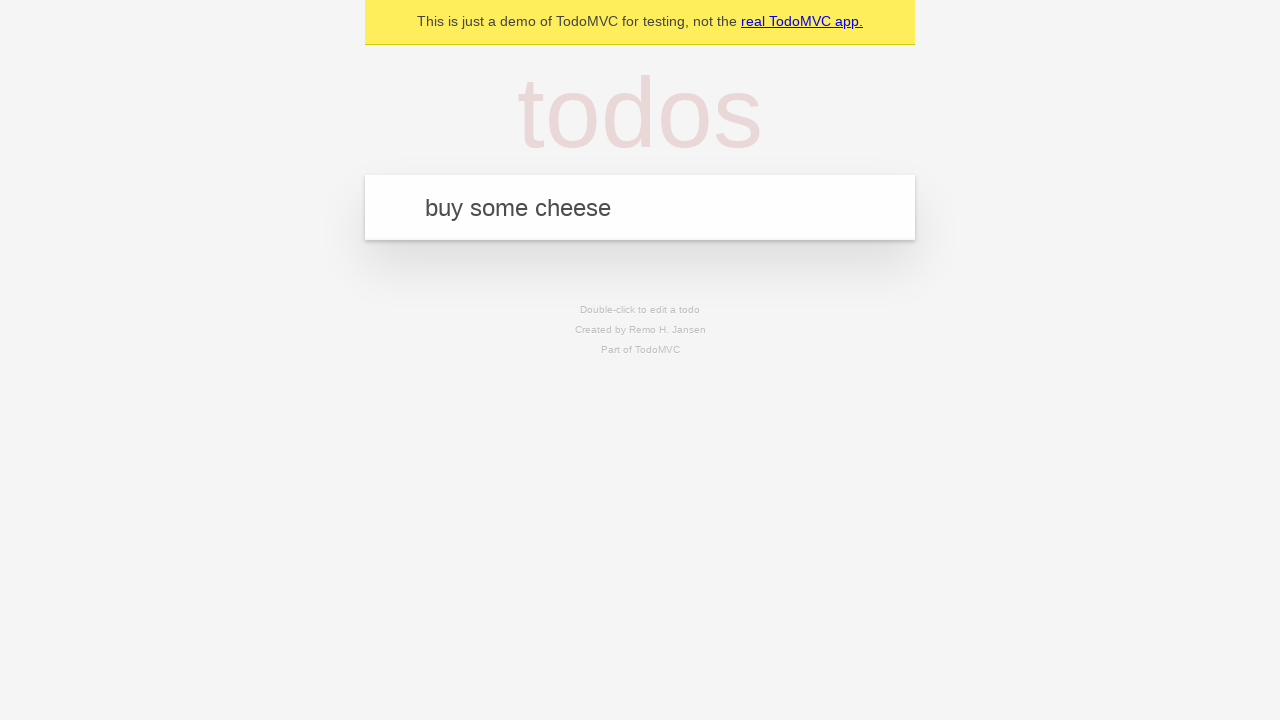

Pressed Enter to create first todo on internal:attr=[placeholder="What needs to be done?"i]
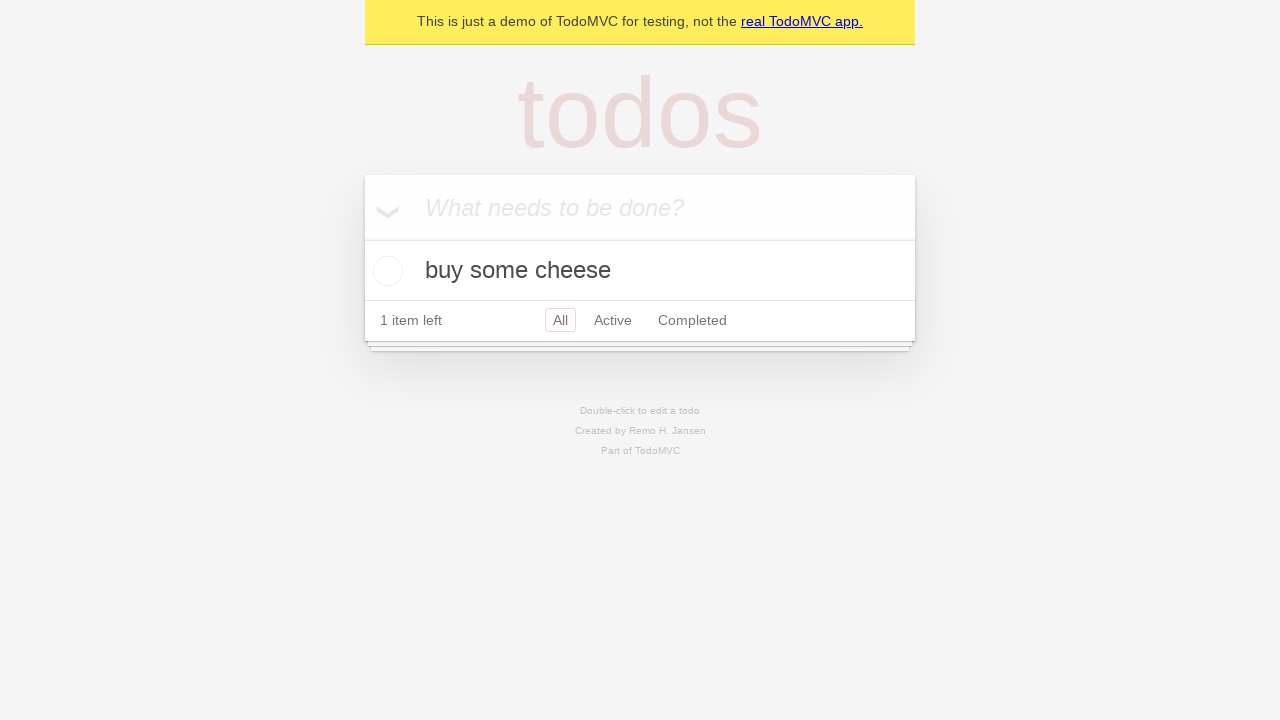

Filled todo input with 'feed the cat' on internal:attr=[placeholder="What needs to be done?"i]
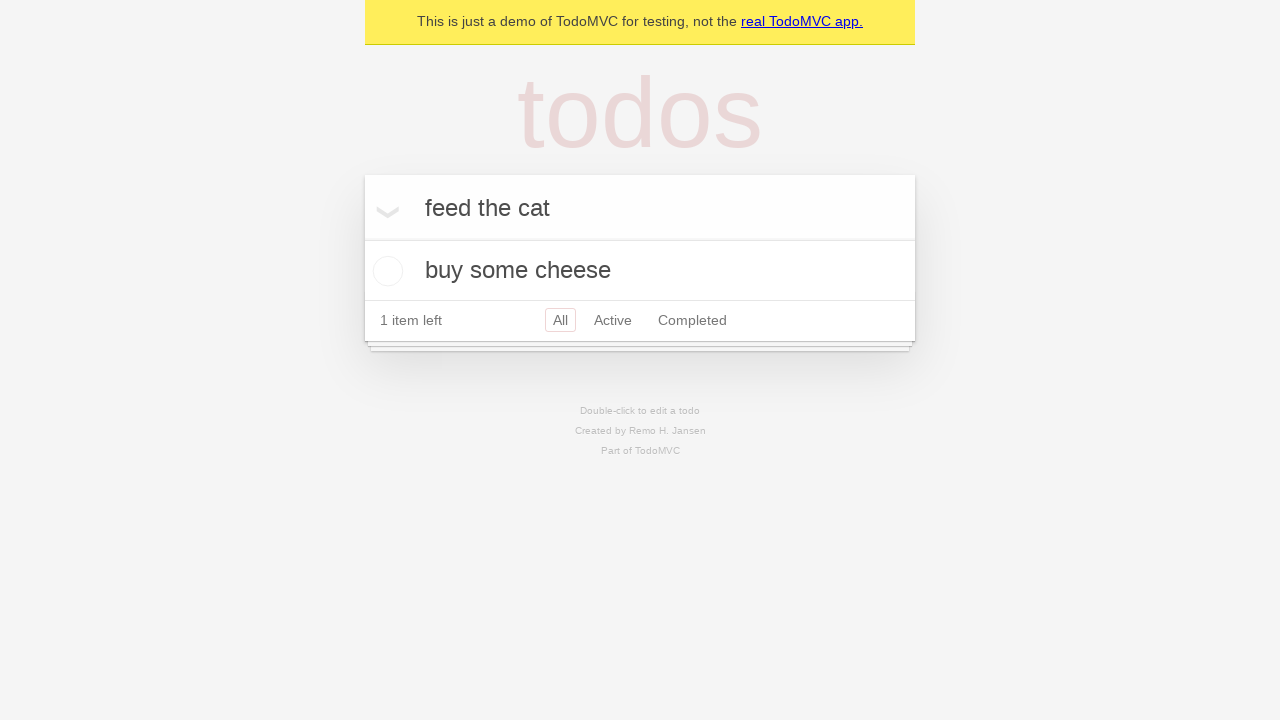

Pressed Enter to create second todo on internal:attr=[placeholder="What needs to be done?"i]
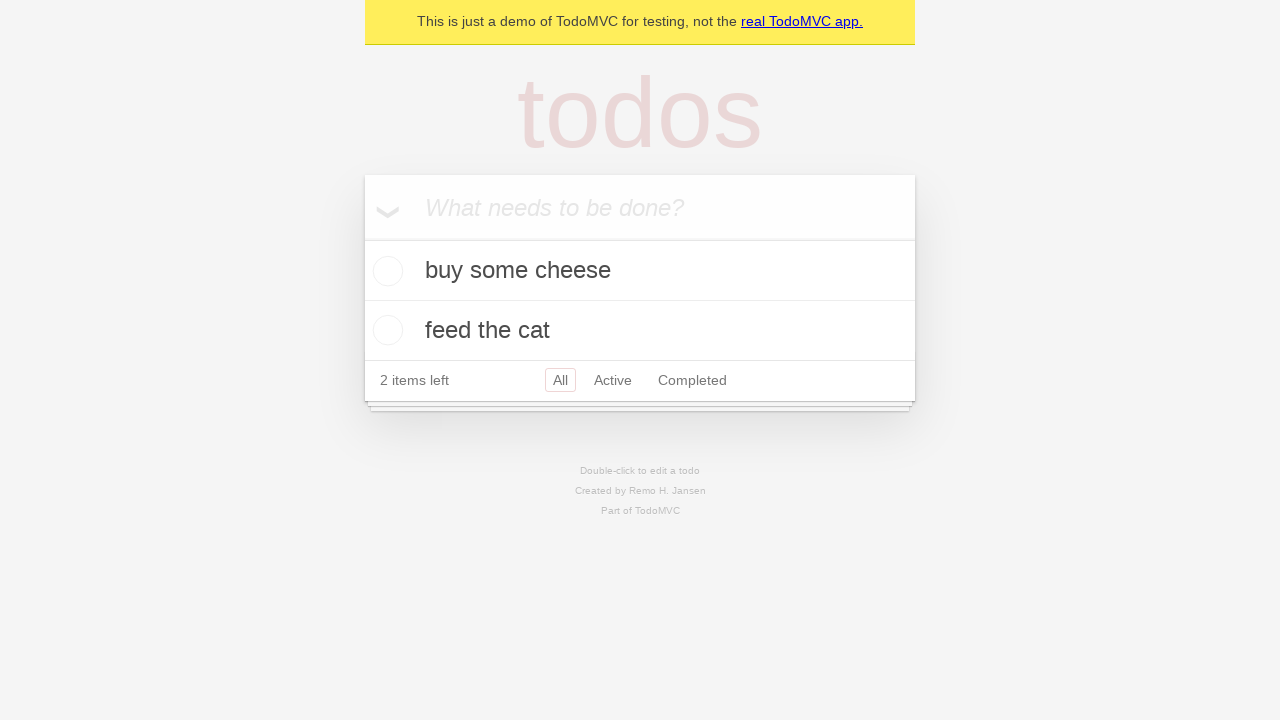

Filled todo input with 'book a doctors appointment' on internal:attr=[placeholder="What needs to be done?"i]
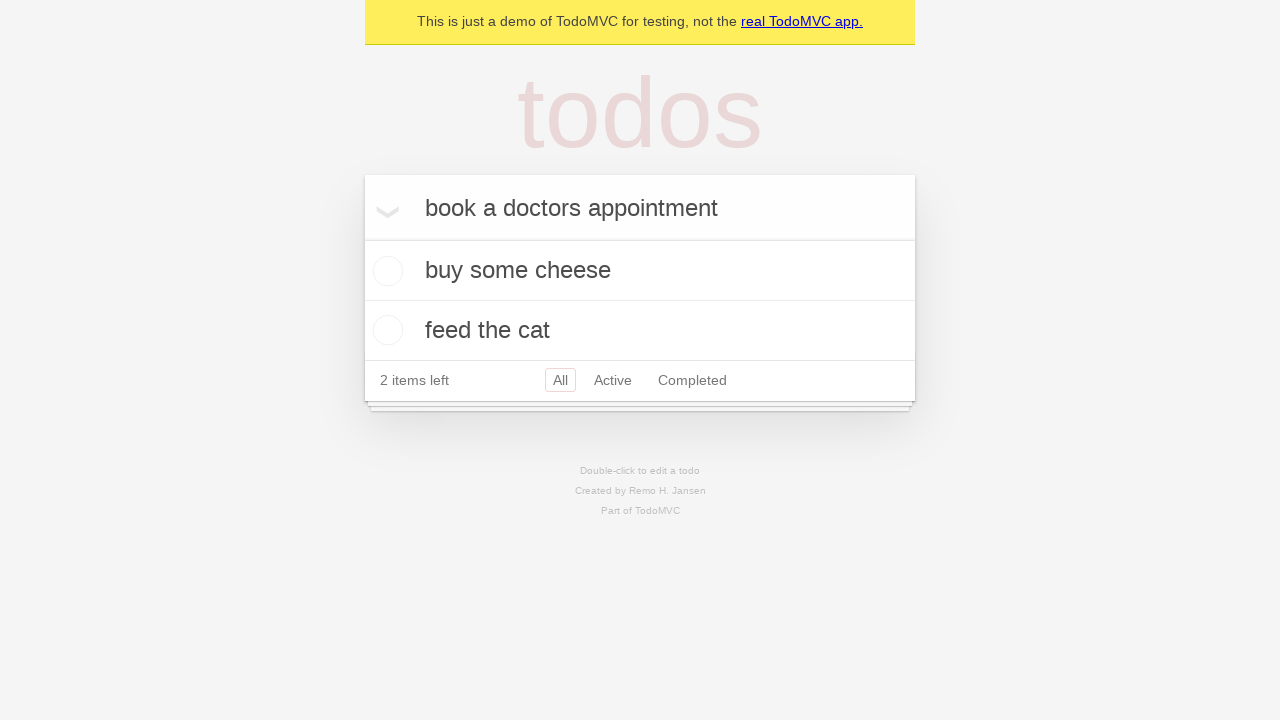

Pressed Enter to create third todo on internal:attr=[placeholder="What needs to be done?"i]
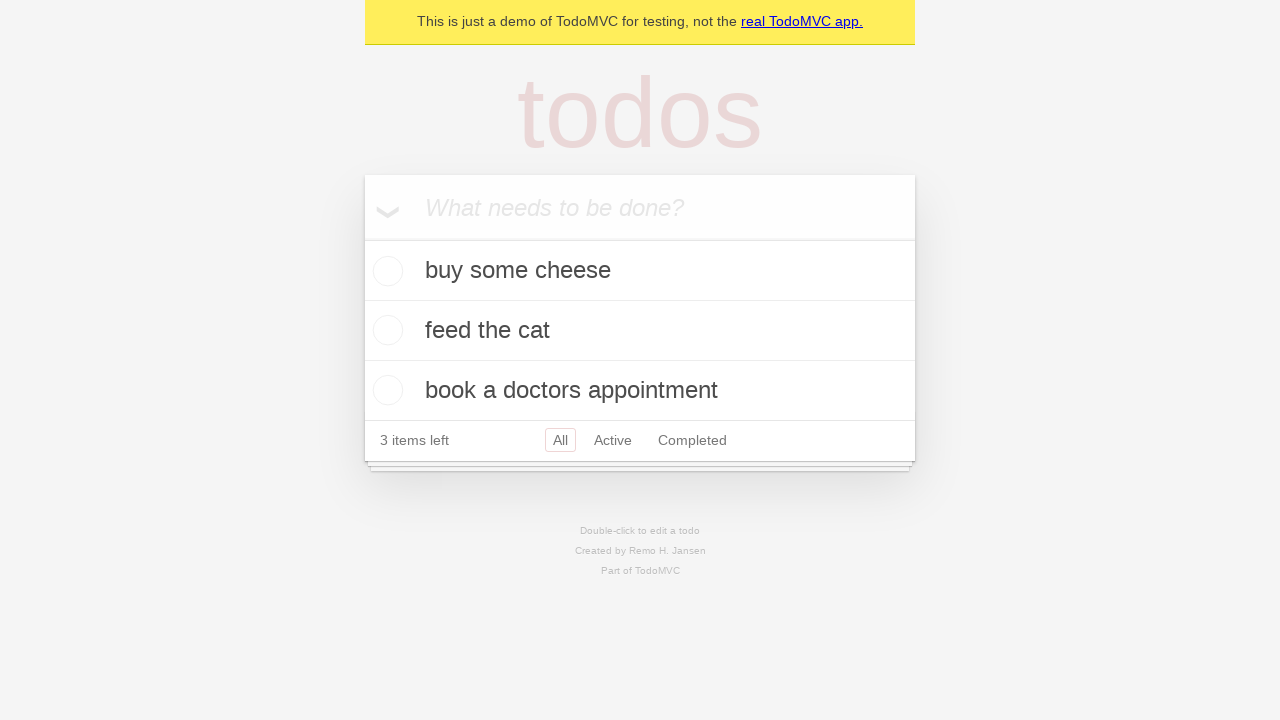

Double-clicked on second todo to enter edit mode at (640, 331) on internal:testid=[data-testid="todo-item"s] >> nth=1
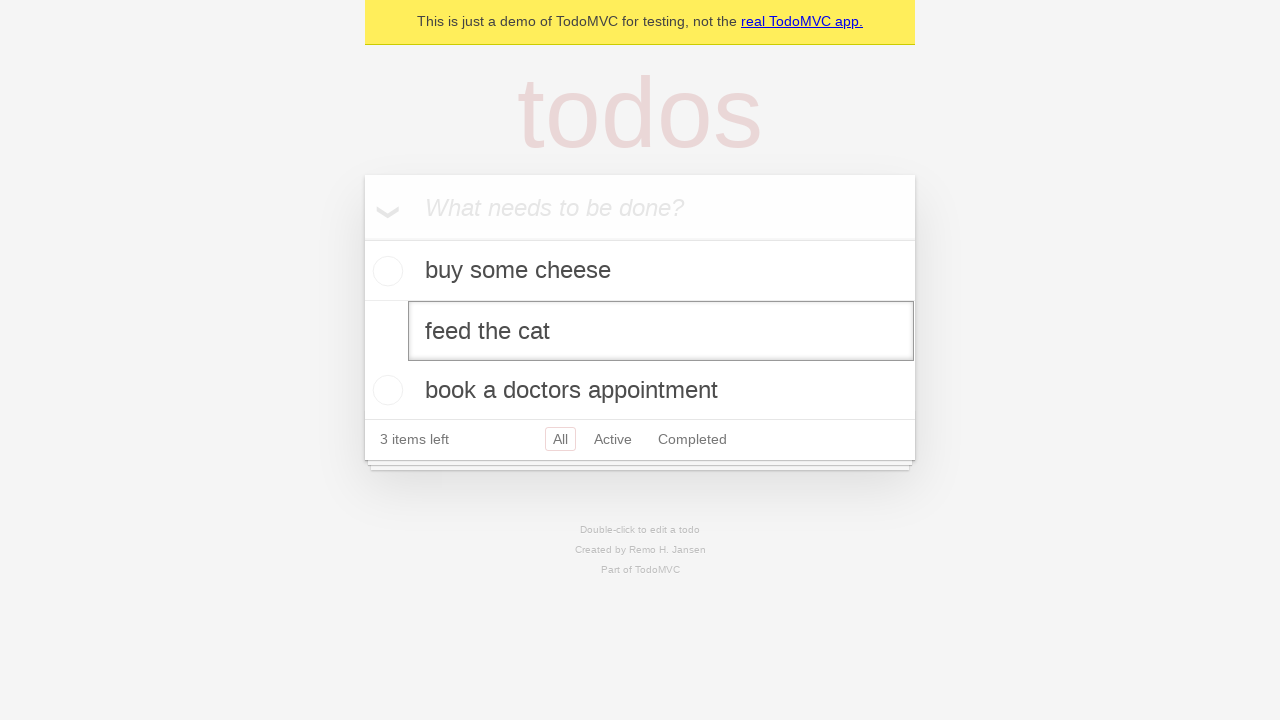

Changed todo text to 'buy some sausages' in edit field on internal:testid=[data-testid="todo-item"s] >> nth=1 >> internal:role=textbox[nam
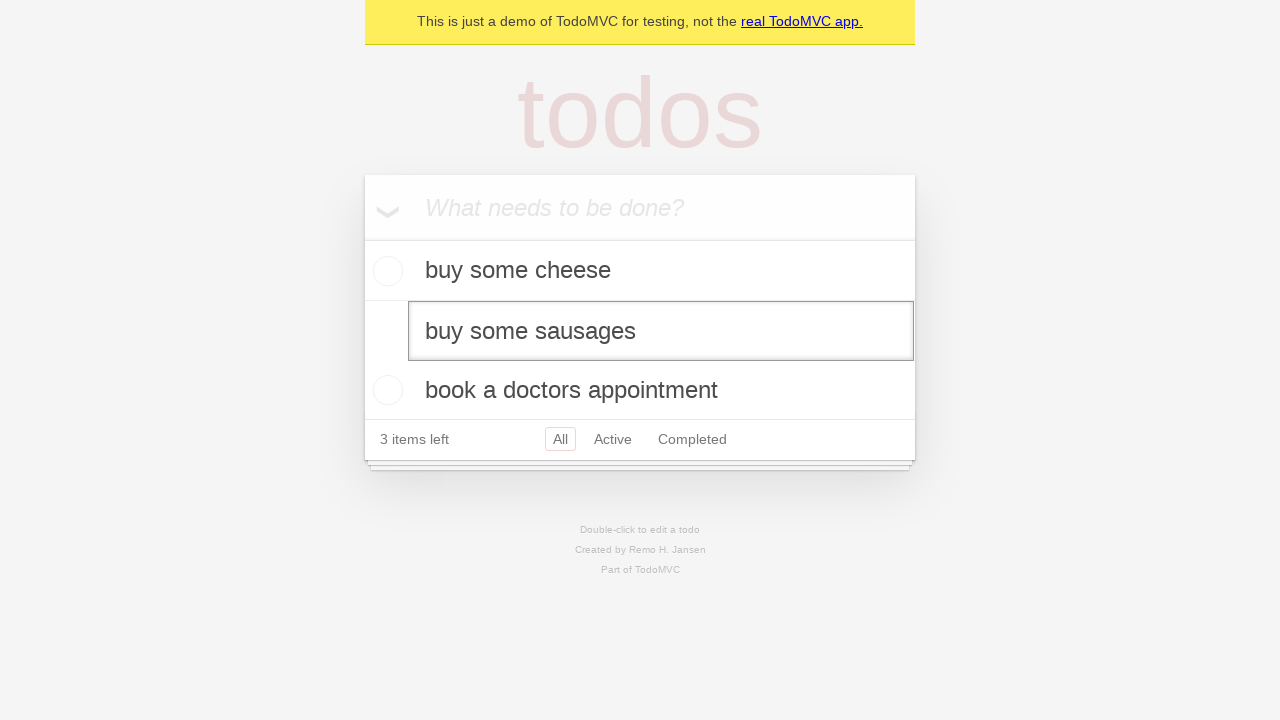

Pressed Escape to cancel editing and revert changes on internal:testid=[data-testid="todo-item"s] >> nth=1 >> internal:role=textbox[nam
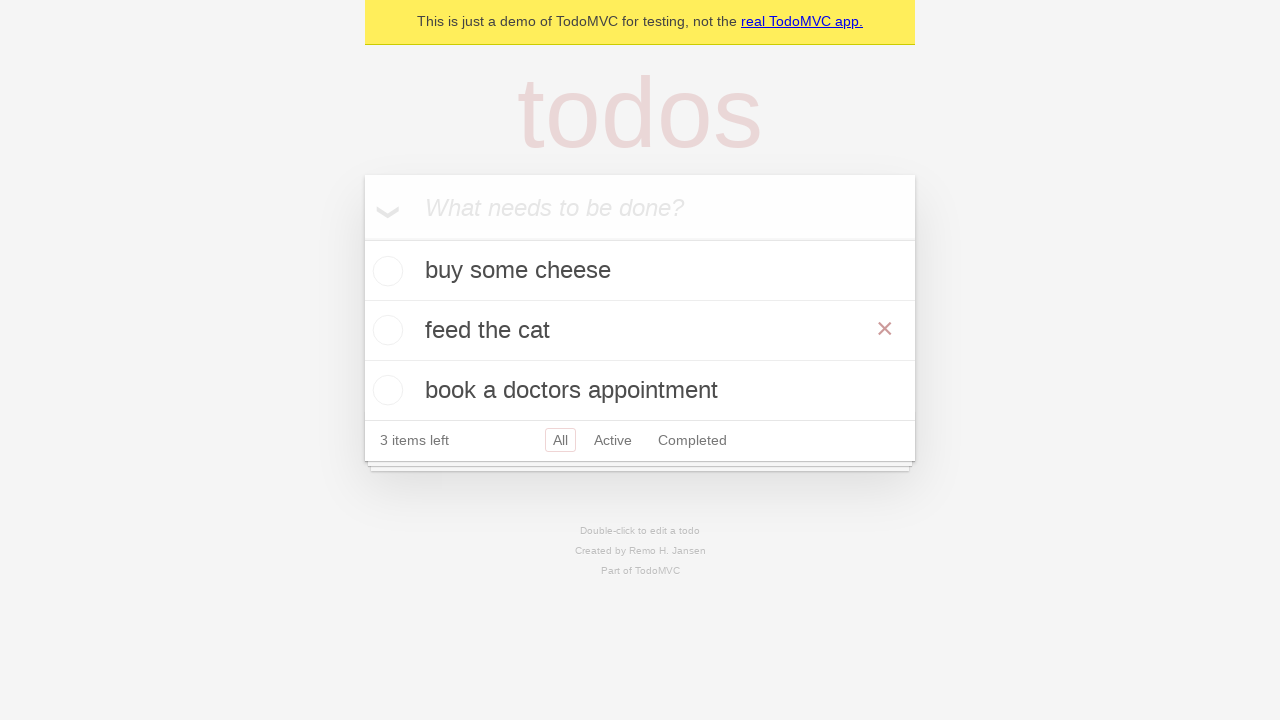

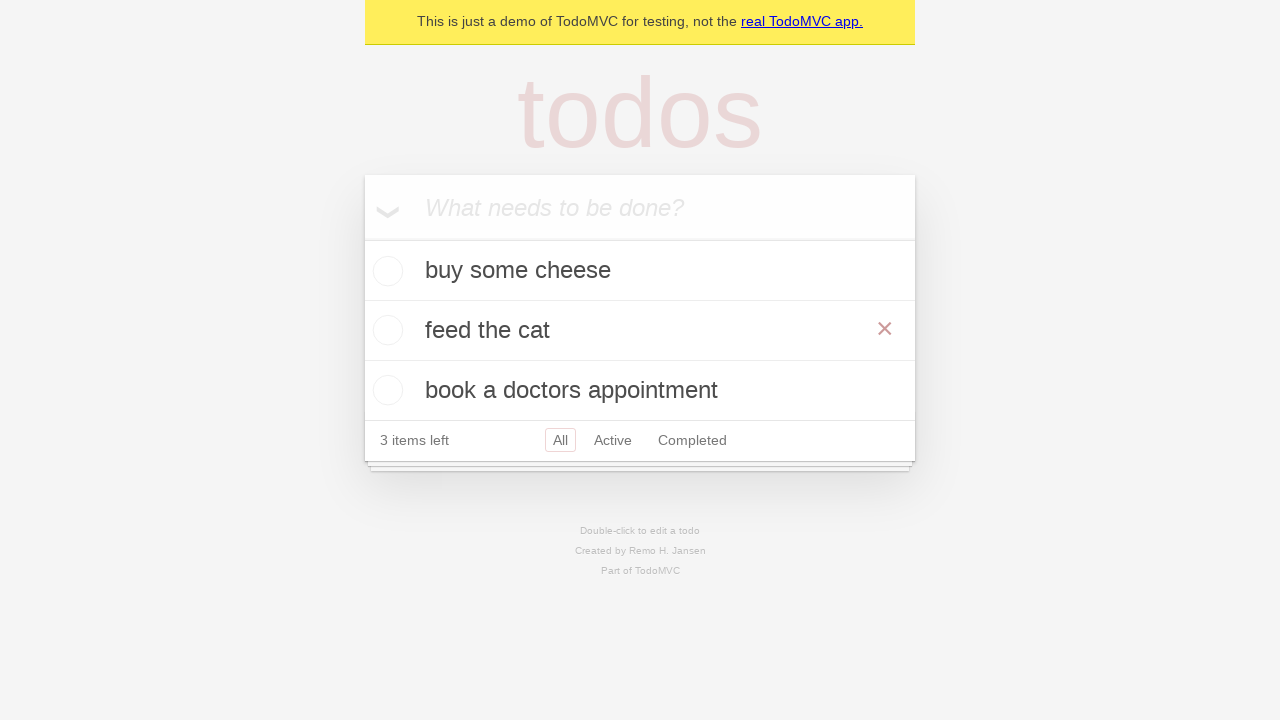